Tests a web form by filling a text field and submitting the form, then verifying the success message appears

Starting URL: https://www.selenium.dev/selenium/web/web-form.html

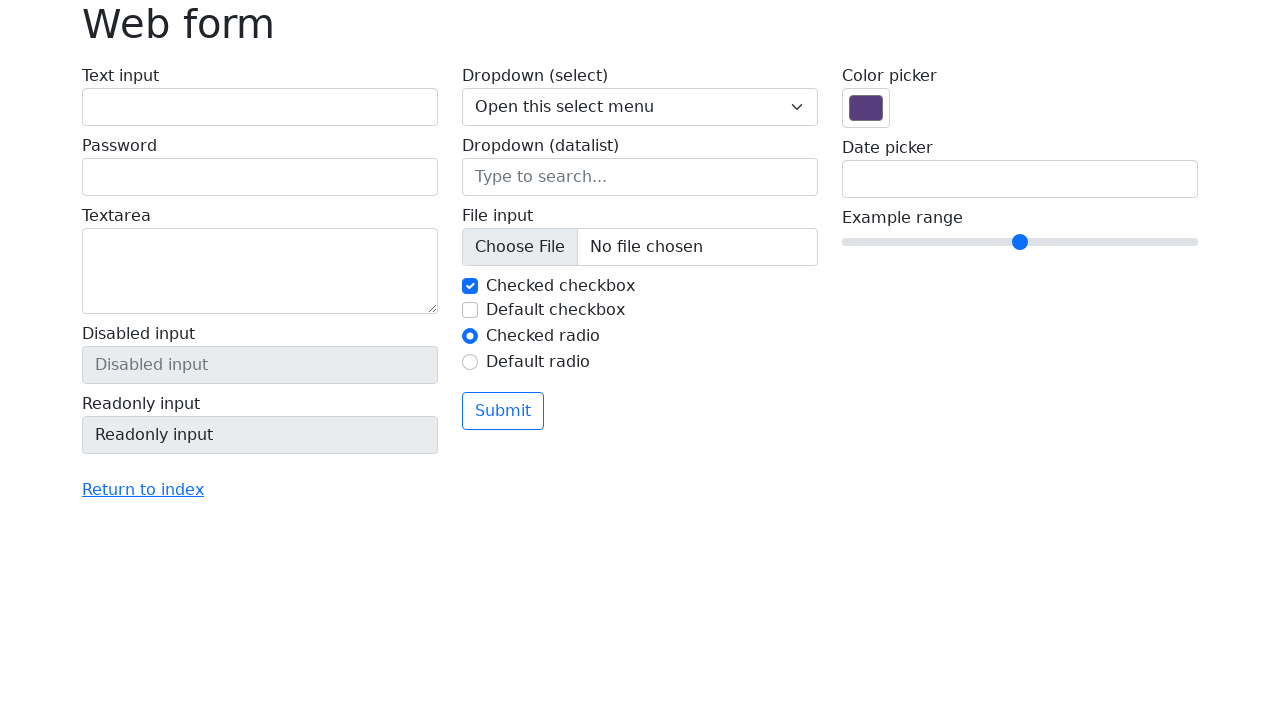

Filled text field with 'Selenium' on input[name='my-text']
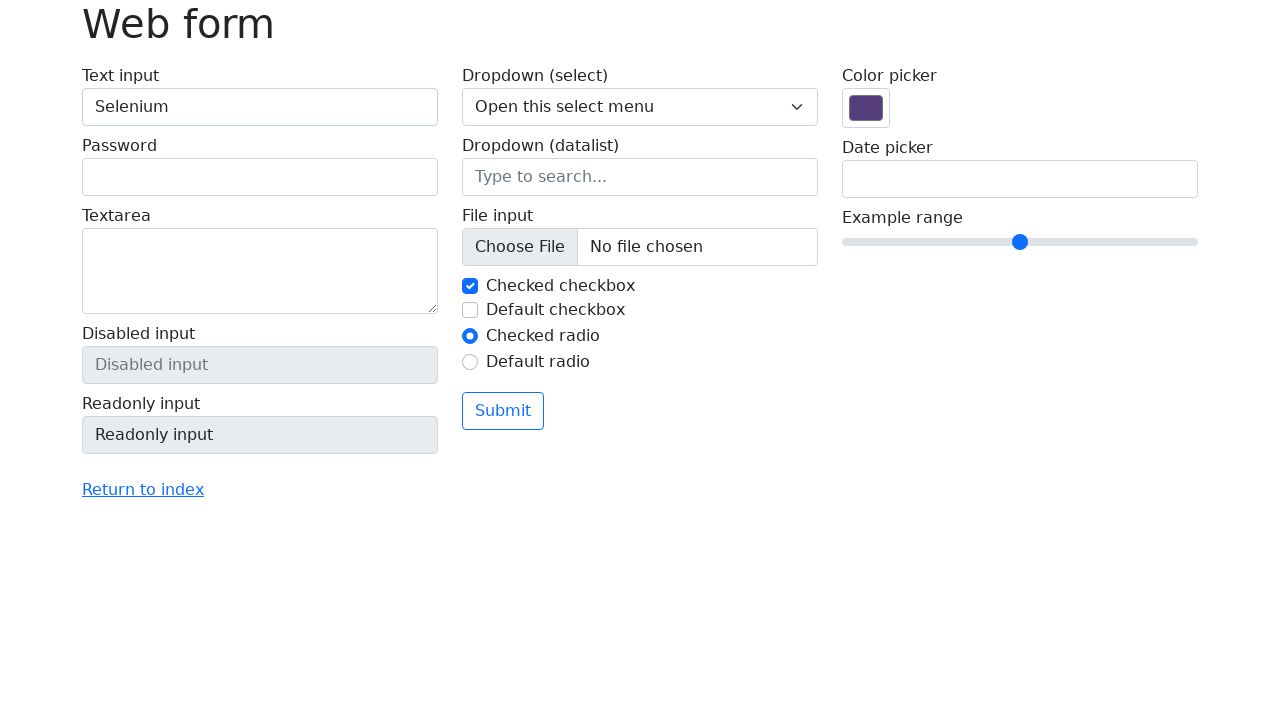

Clicked submit button at (503, 411) on button
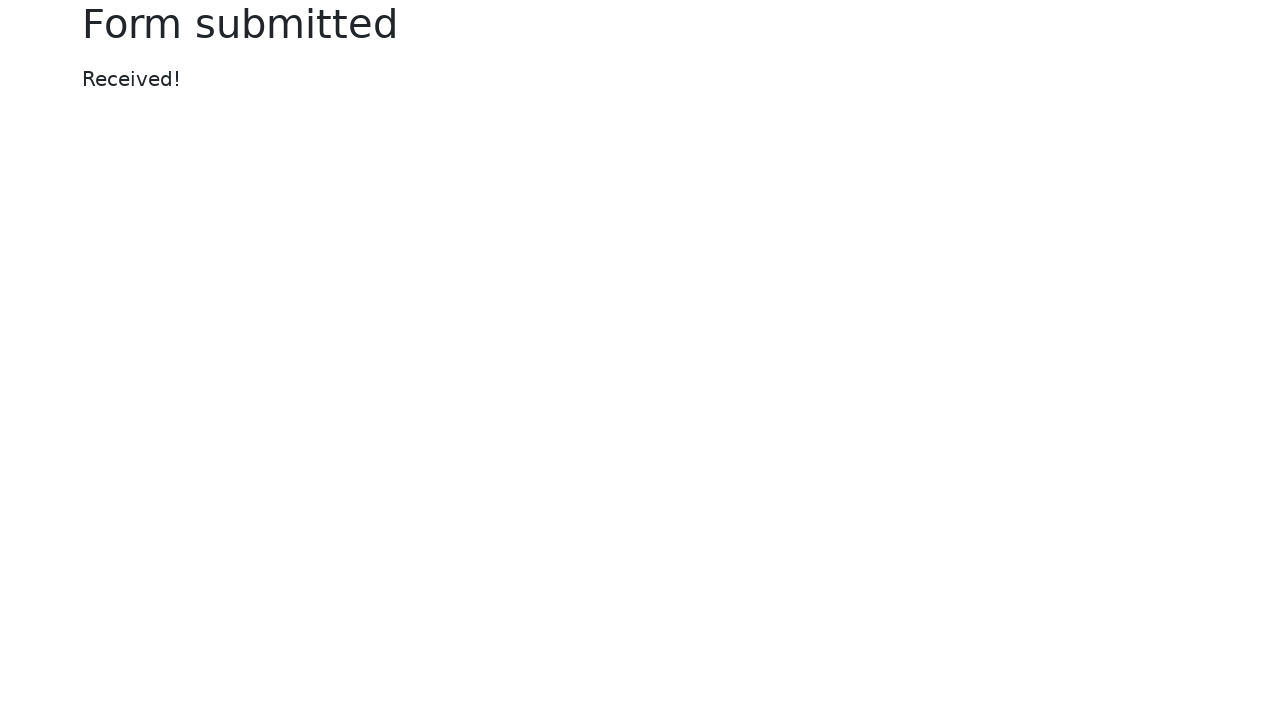

Success message appeared on page
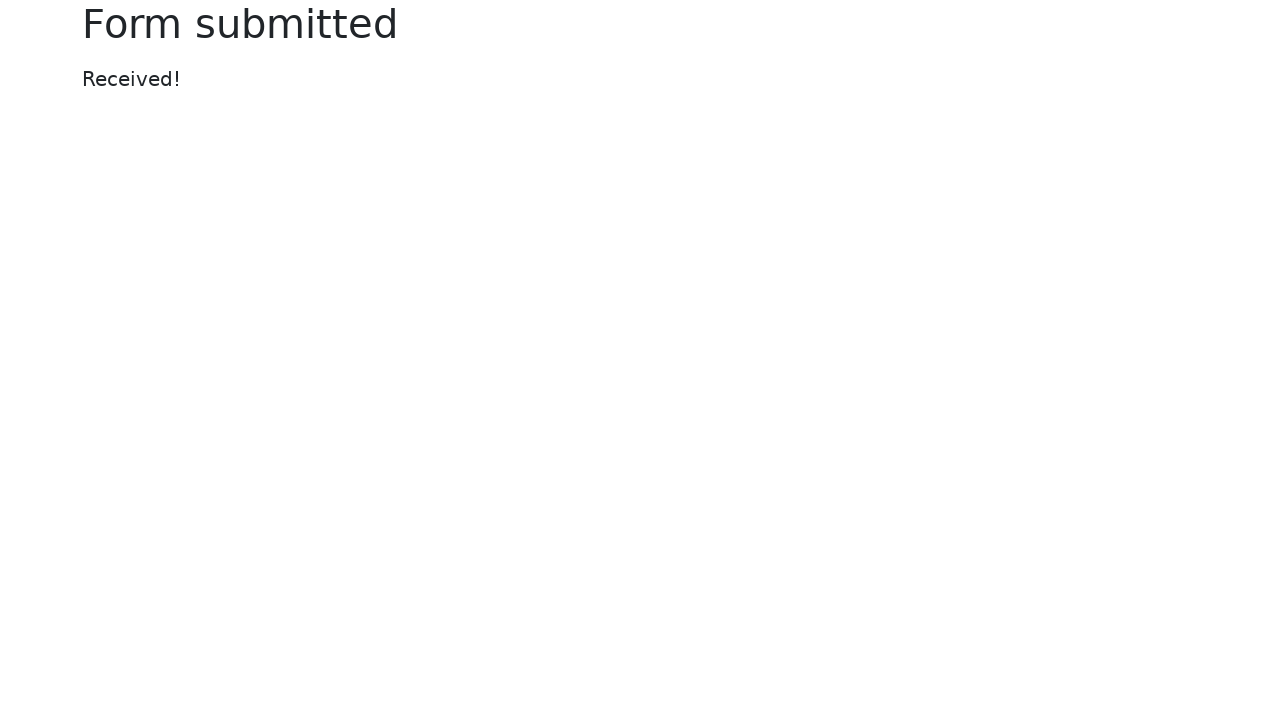

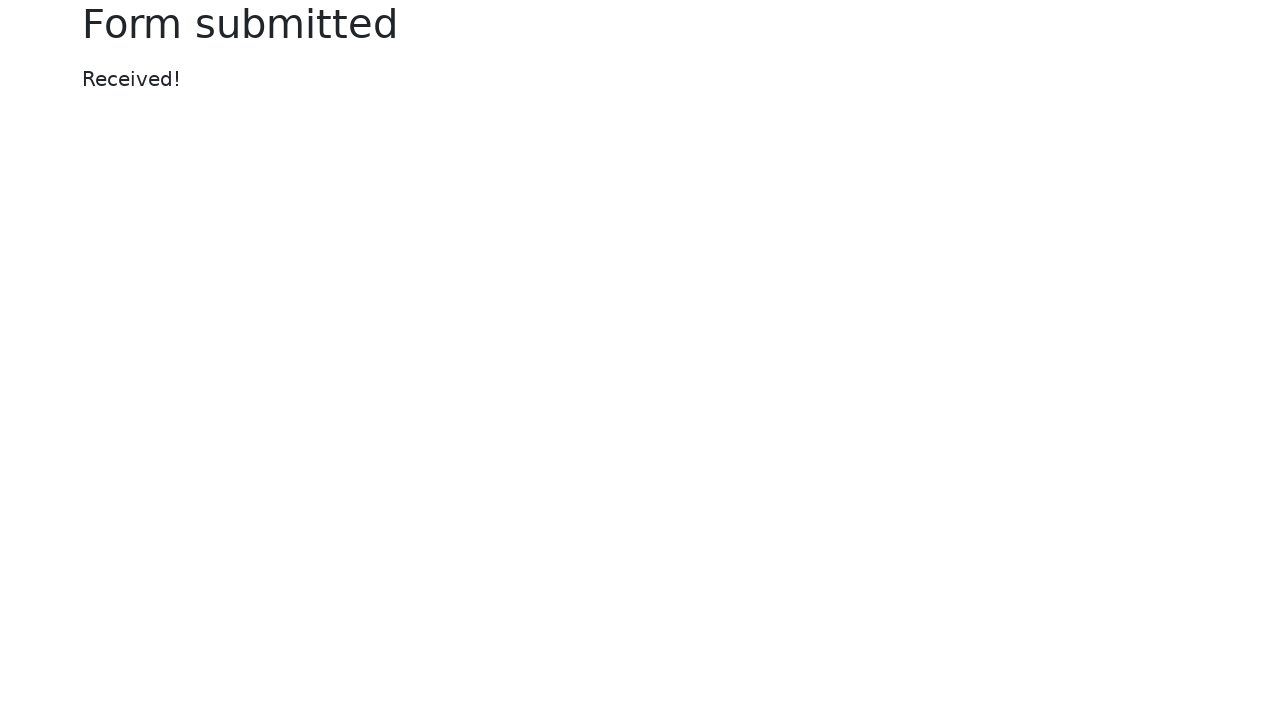